Tests the search functionality by navigating to the search page, entering a programming language name, and verifying search results are returned

Starting URL: https://www.99-bottles-of-beer.net/

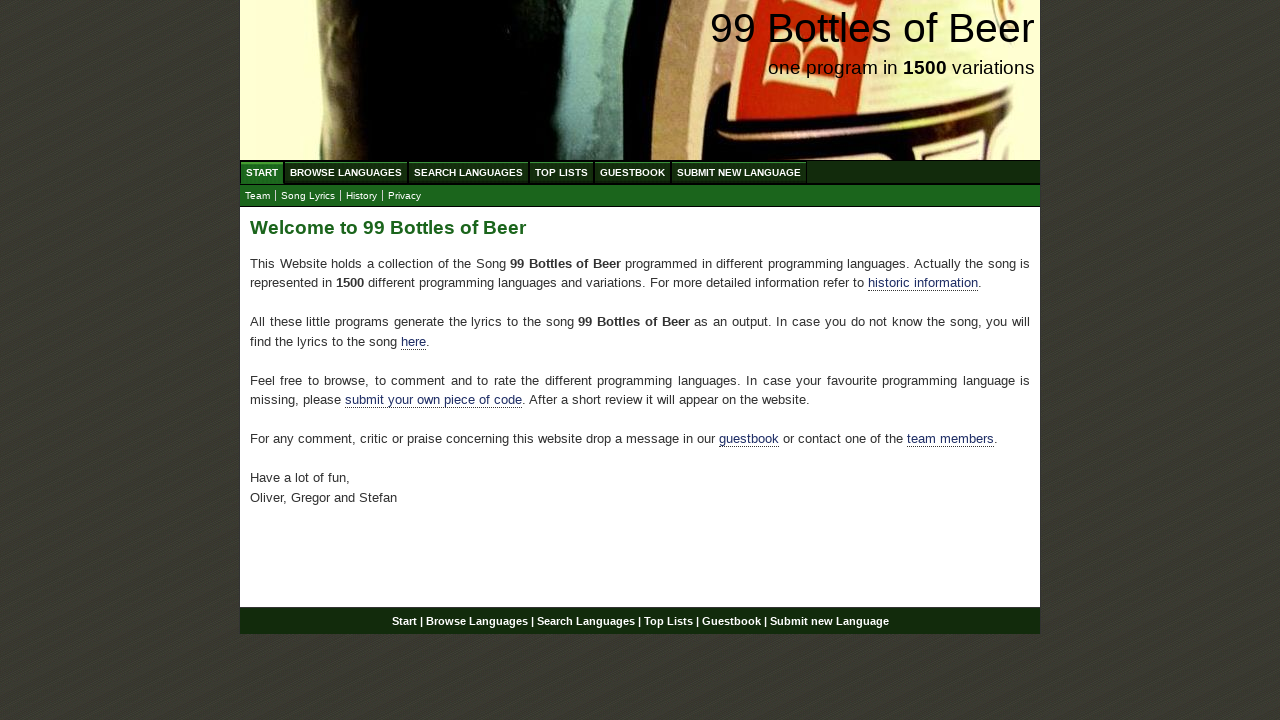

Clicked on Search Languages menu item at (468, 172) on xpath=//ul[@id='menu']/li/a[@href='/search.html']
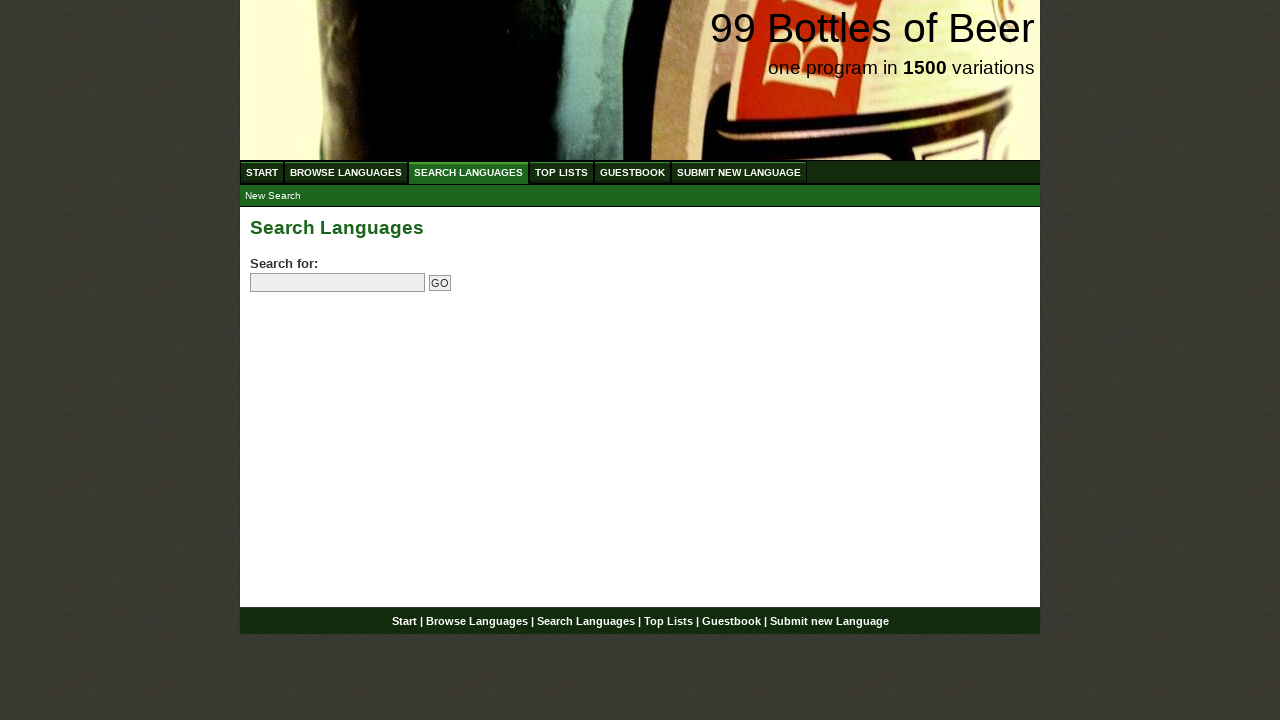

Clicked on the search field at (338, 283) on input[name='search']
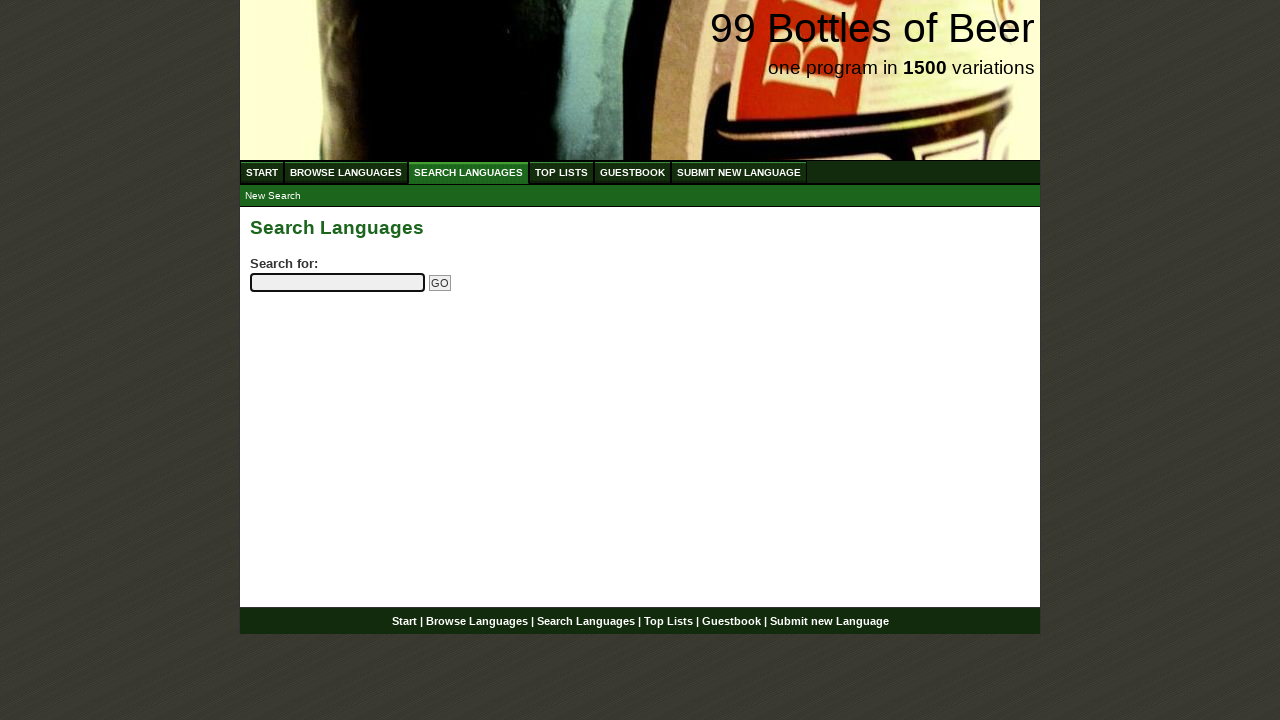

Filled search field with 'python' on input[name='search']
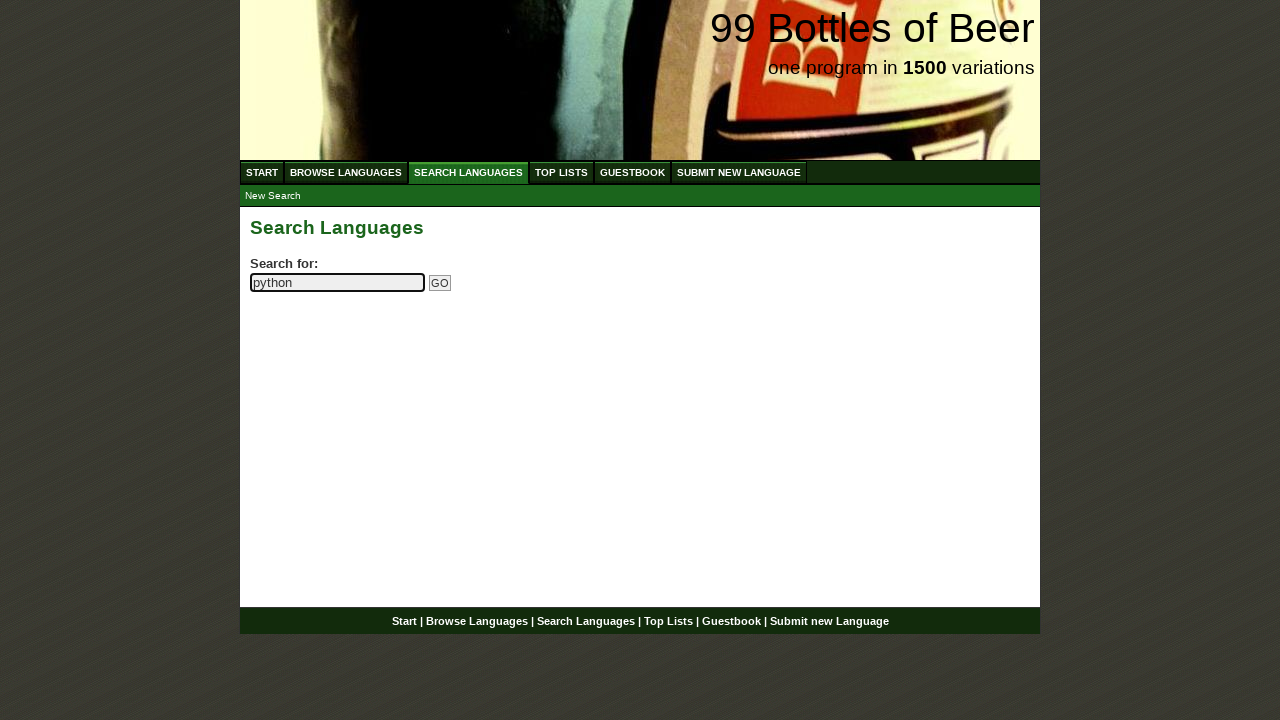

Clicked the Go button to submit search at (440, 283) on input[name='submitsearch']
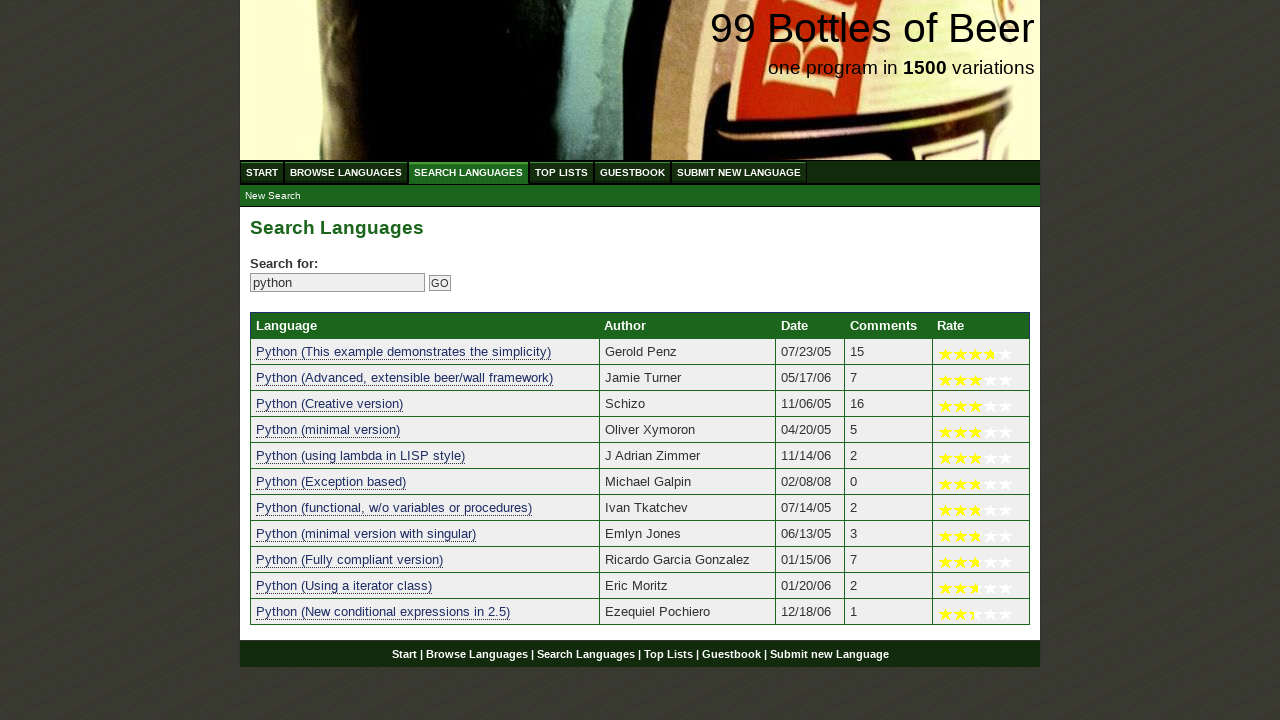

Search results table loaded successfully
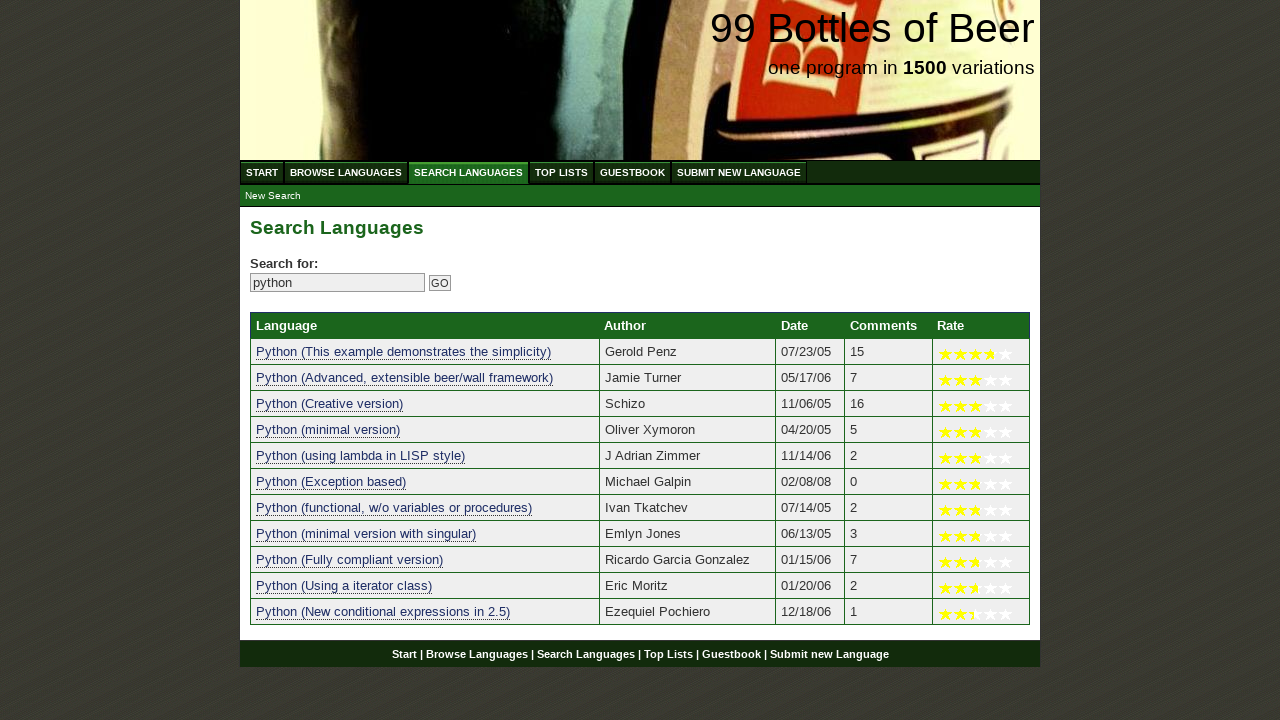

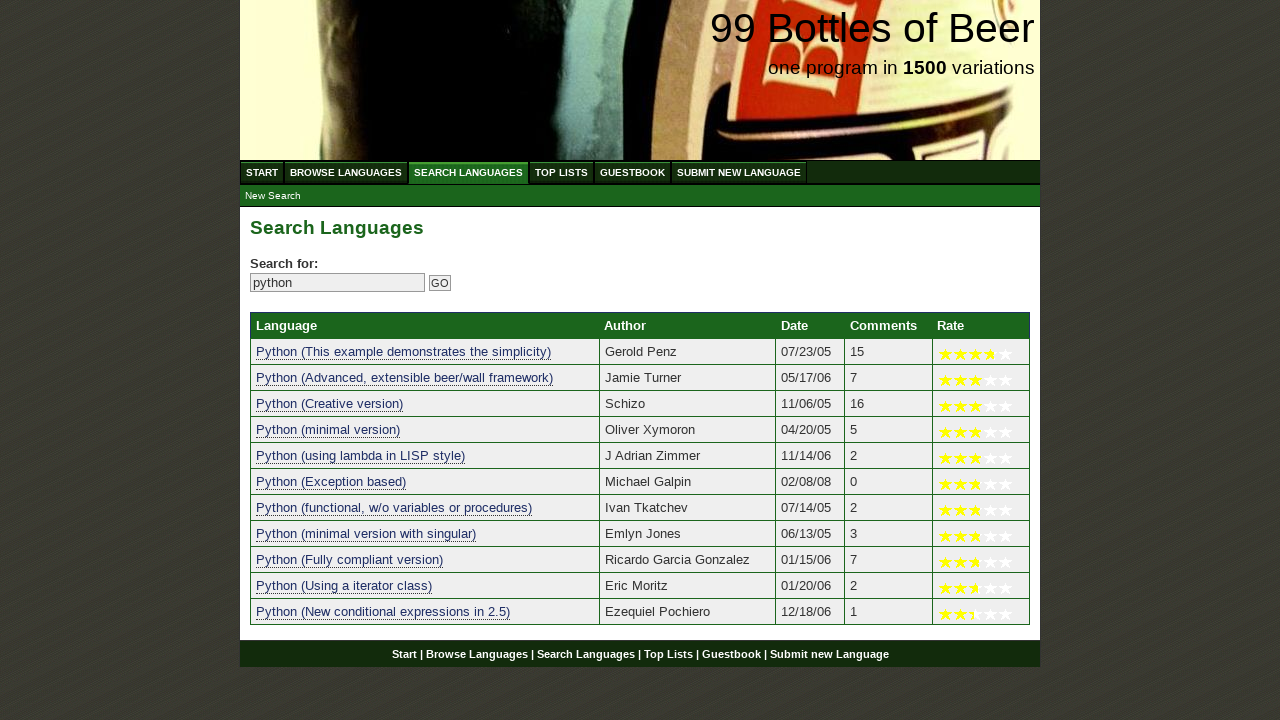